Tests datepicker functionality by using JavaScript execution to set a date value in a datepicker field

Starting URL: http://demo.automationtesting.in/Datepicker.html

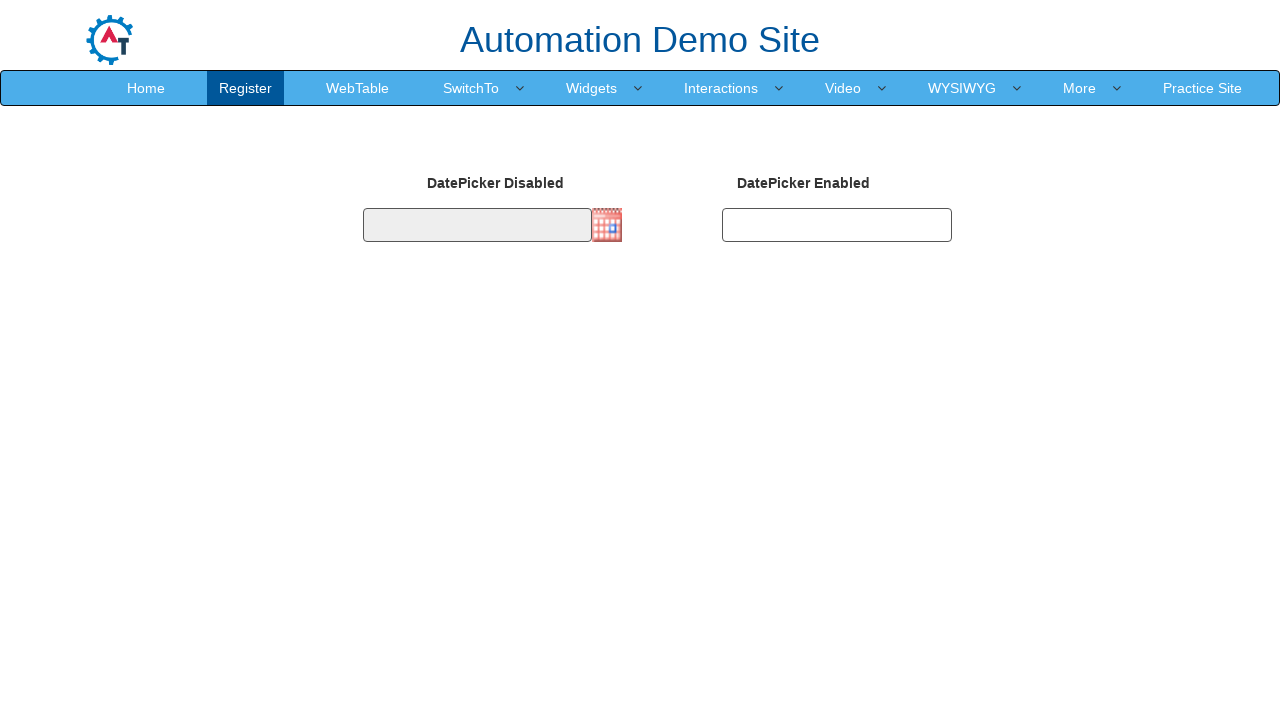

Navigated to datepicker demo page
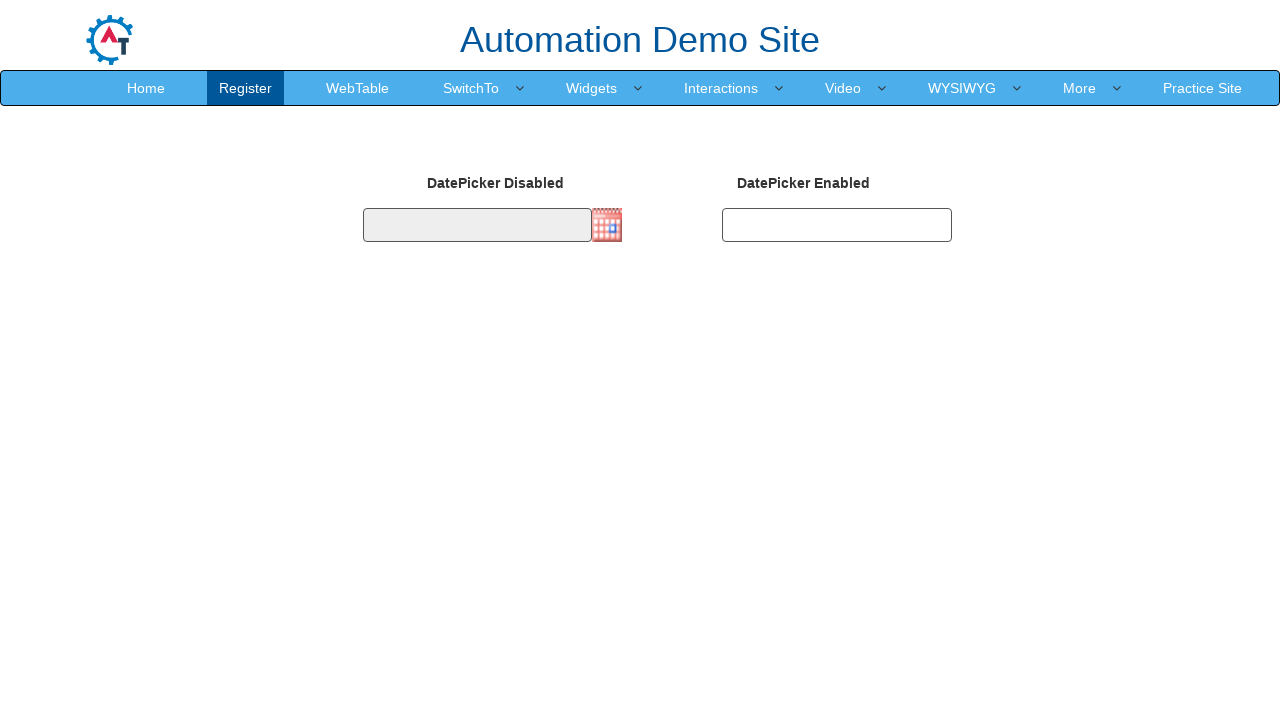

Set datepicker field value to '15/03/2024' using JavaScript
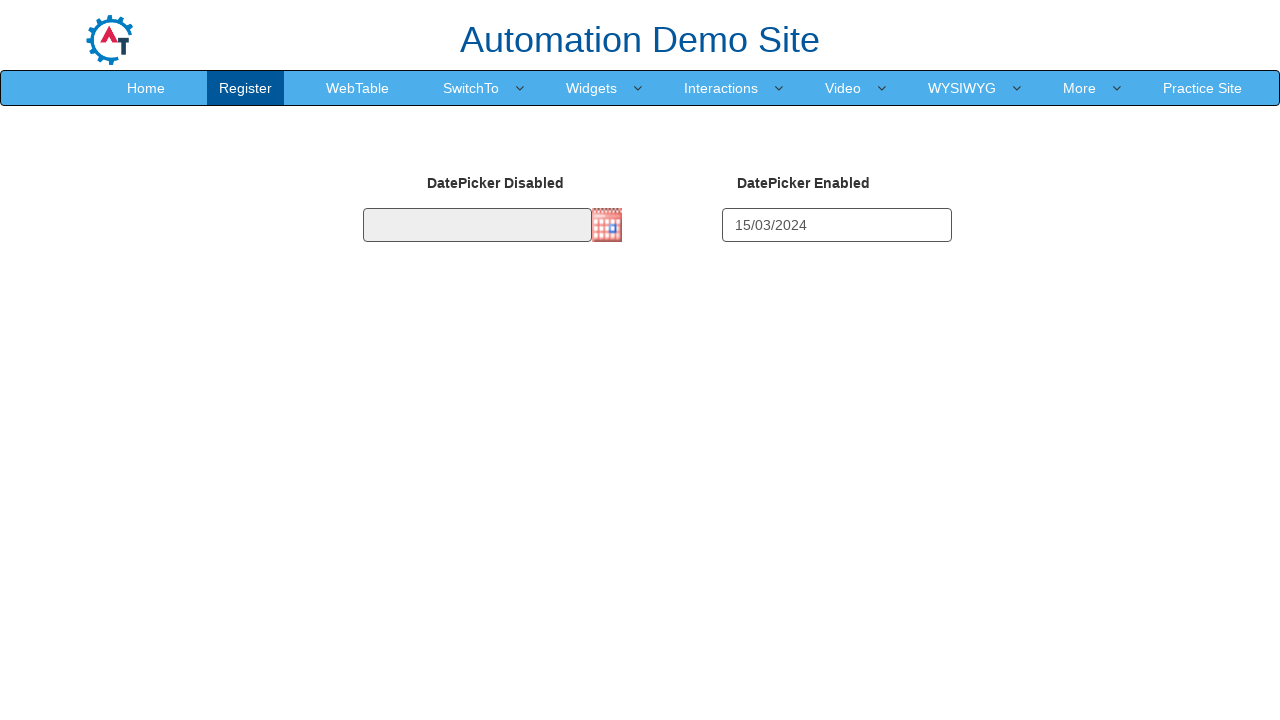

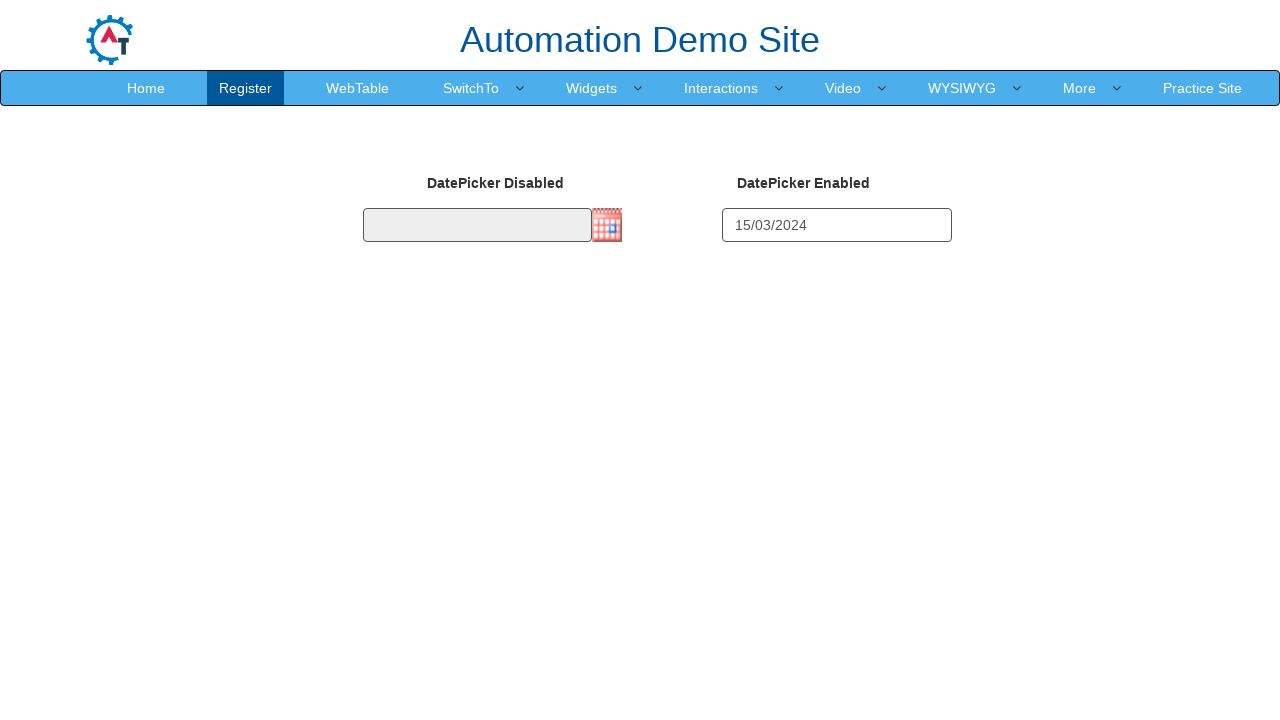